Tests mouse and keyboard operations by entering text in a first name field, copying it using keyboard shortcuts (Ctrl+C), and pasting it into the last name field (Ctrl+V)

Starting URL: http://demo.automationtesting.in/Register.html

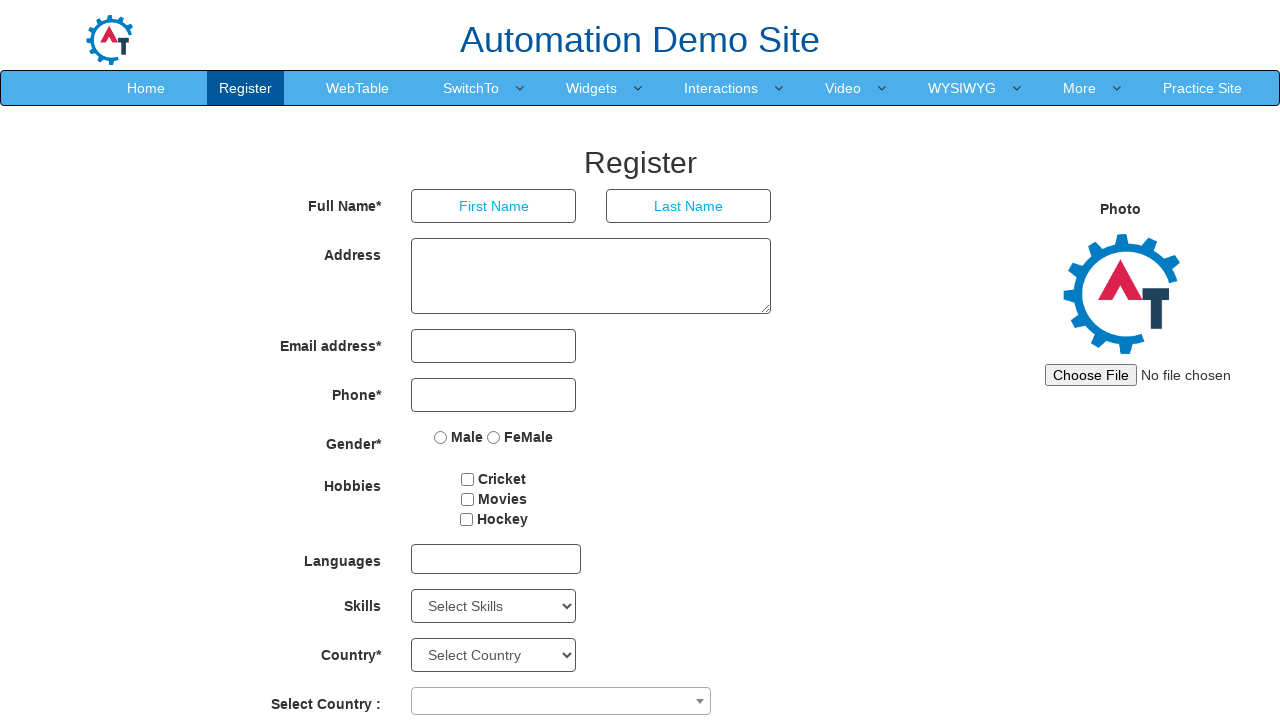

Filled first name field with 'admin' on xpath=//*[@id='basicBootstrapForm']/div[1]/div[1]/input
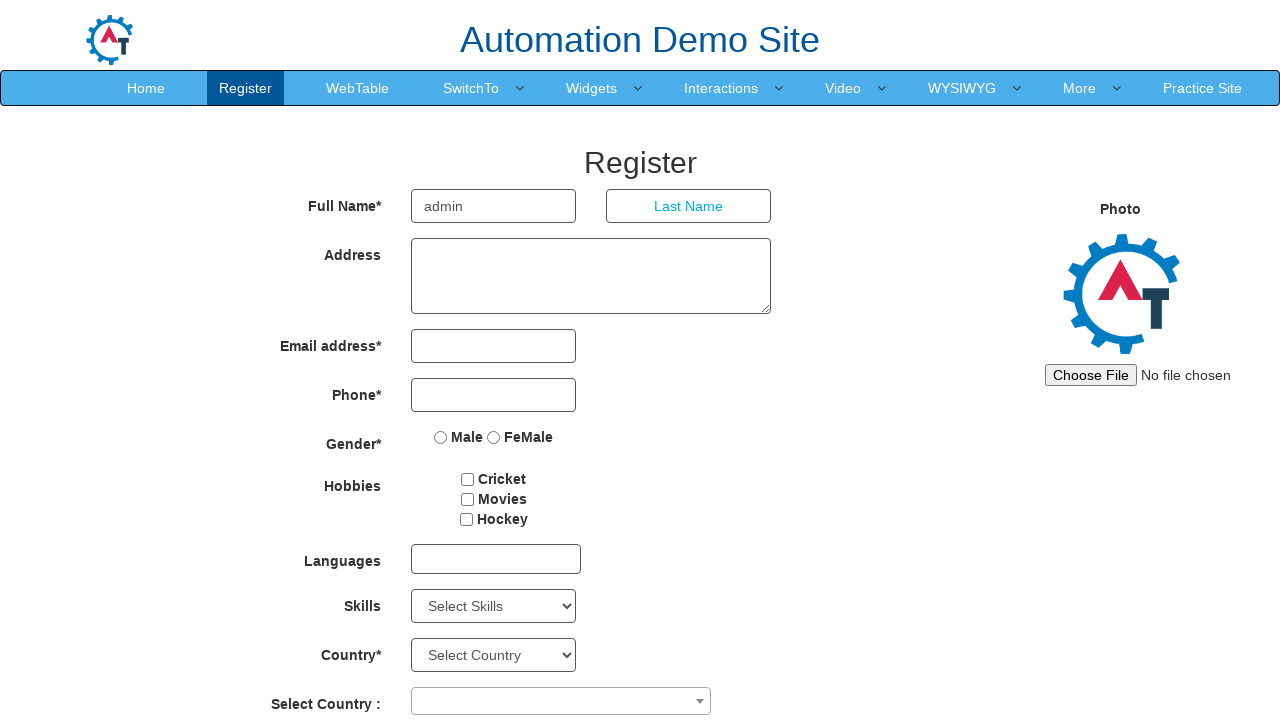

Clicked on first name field to focus it at (494, 206) on xpath=//*[@id='basicBootstrapForm']/div[1]/div[1]/input
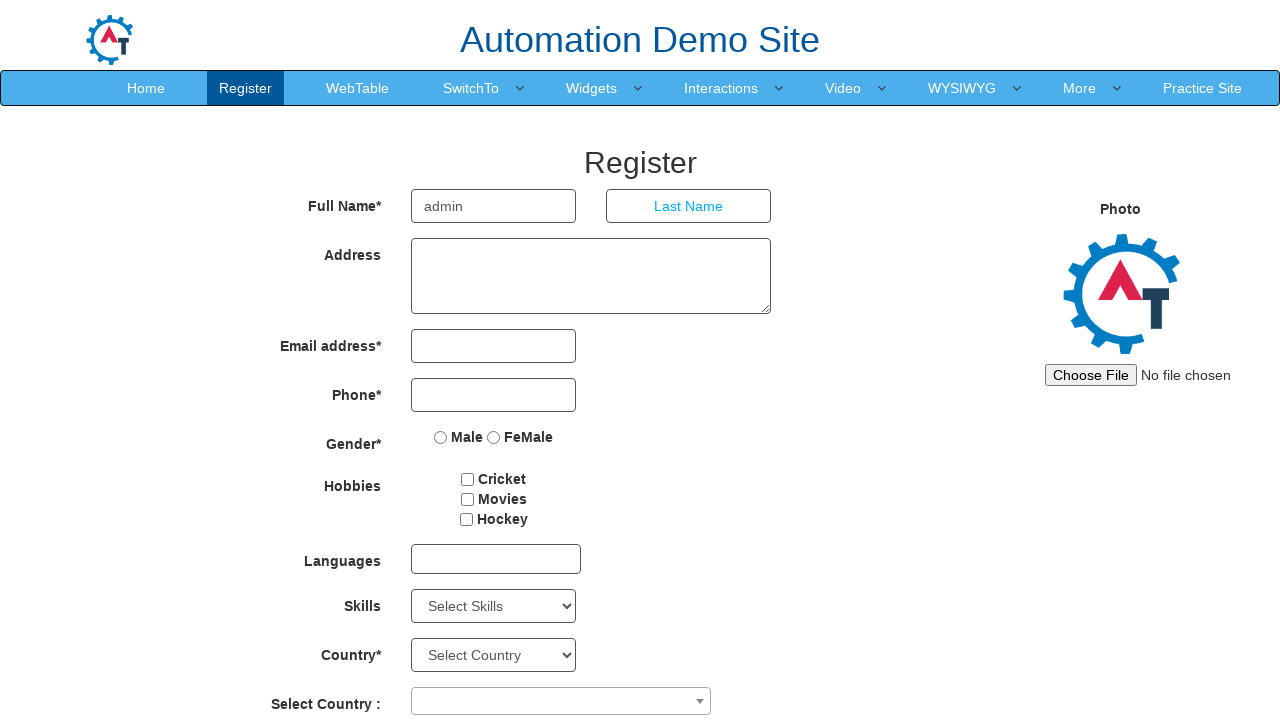

Selected all text in first name field
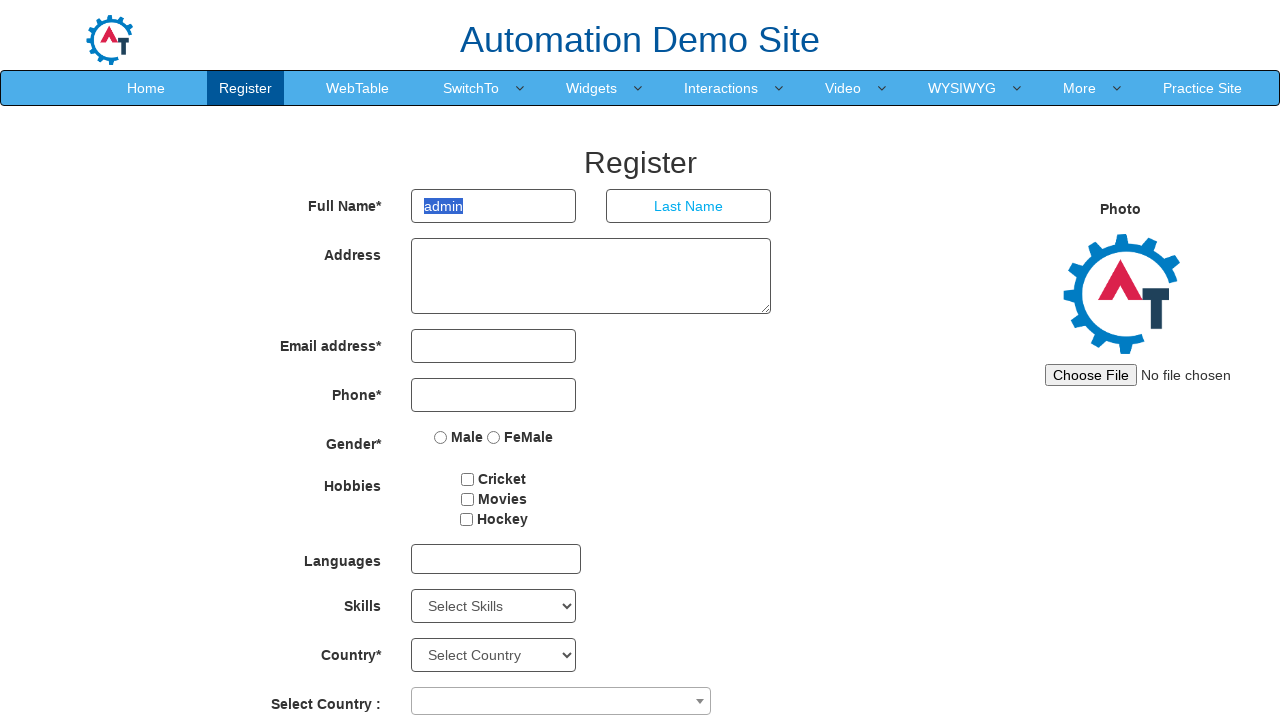

Copied text from first name field using Ctrl+C
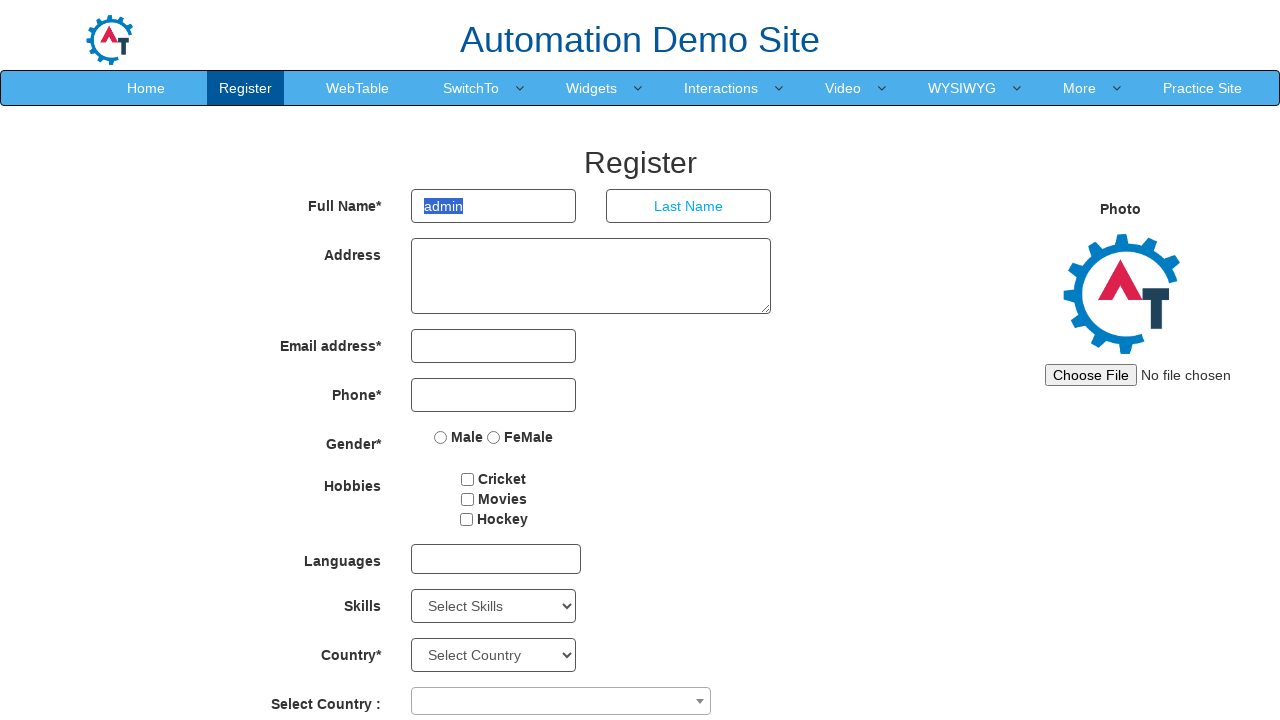

Clicked on last name field to focus it at (689, 206) on xpath=//*[@id='basicBootstrapForm']/div[1]/div[2]/input
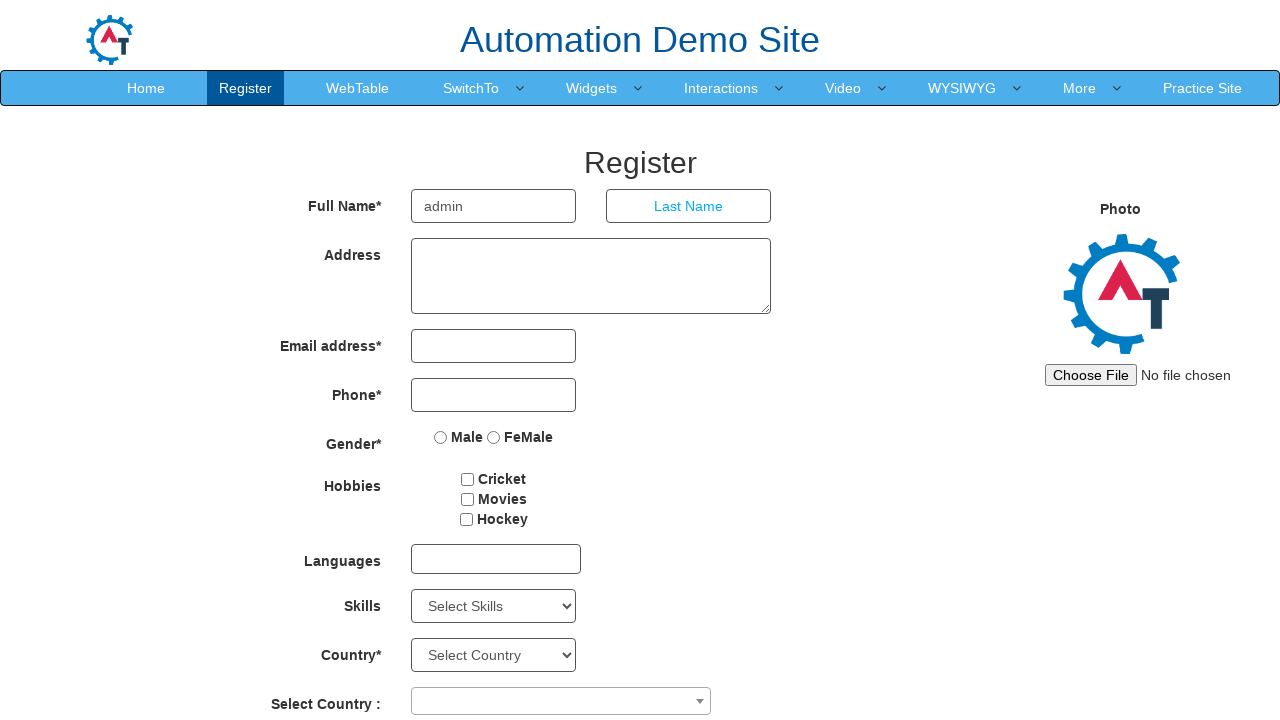

Pasted copied text into last name field using Ctrl+V
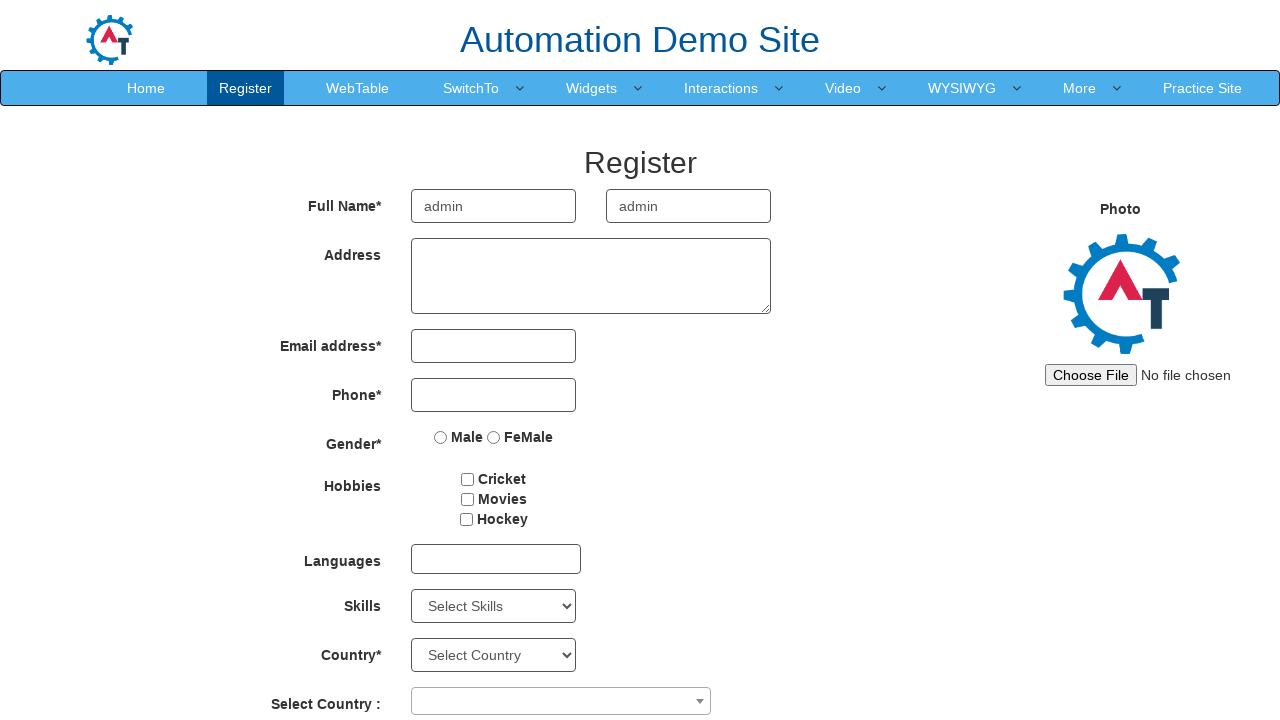

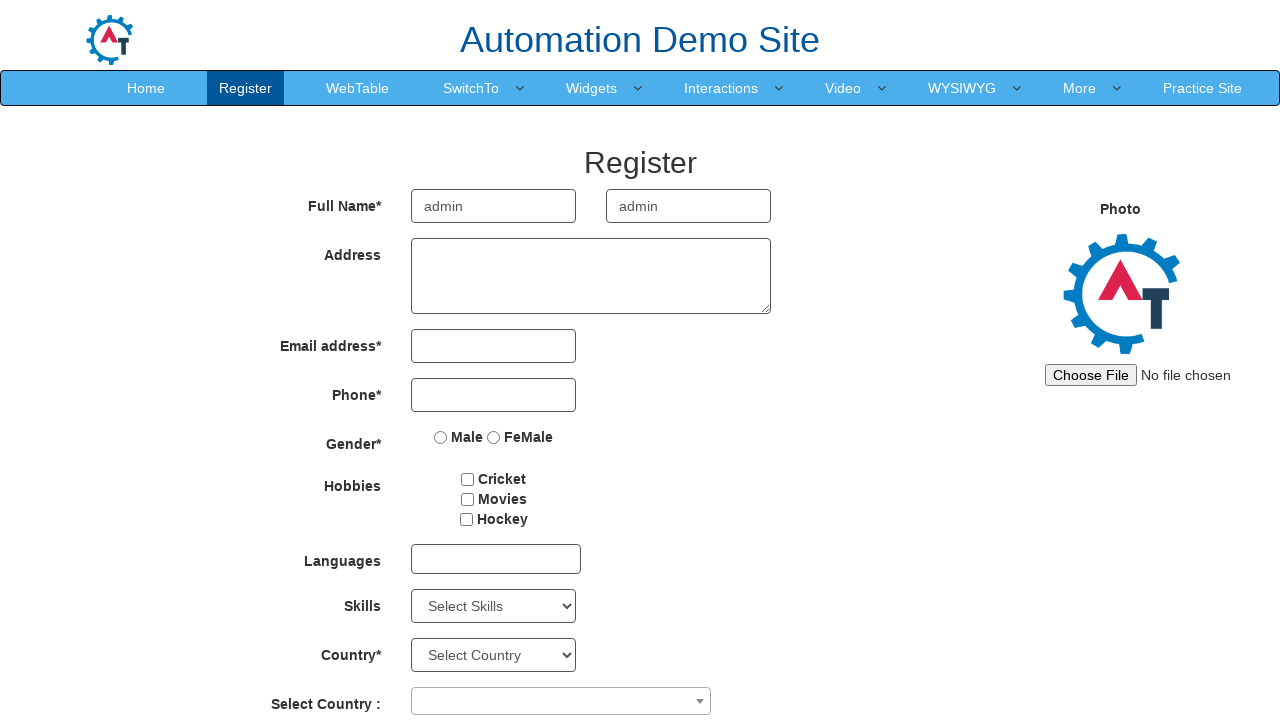